Navigates to Flipkart homepage and verifies the page loads successfully by waiting for the main content to be visible.

Starting URL: https://www.flipkart.com

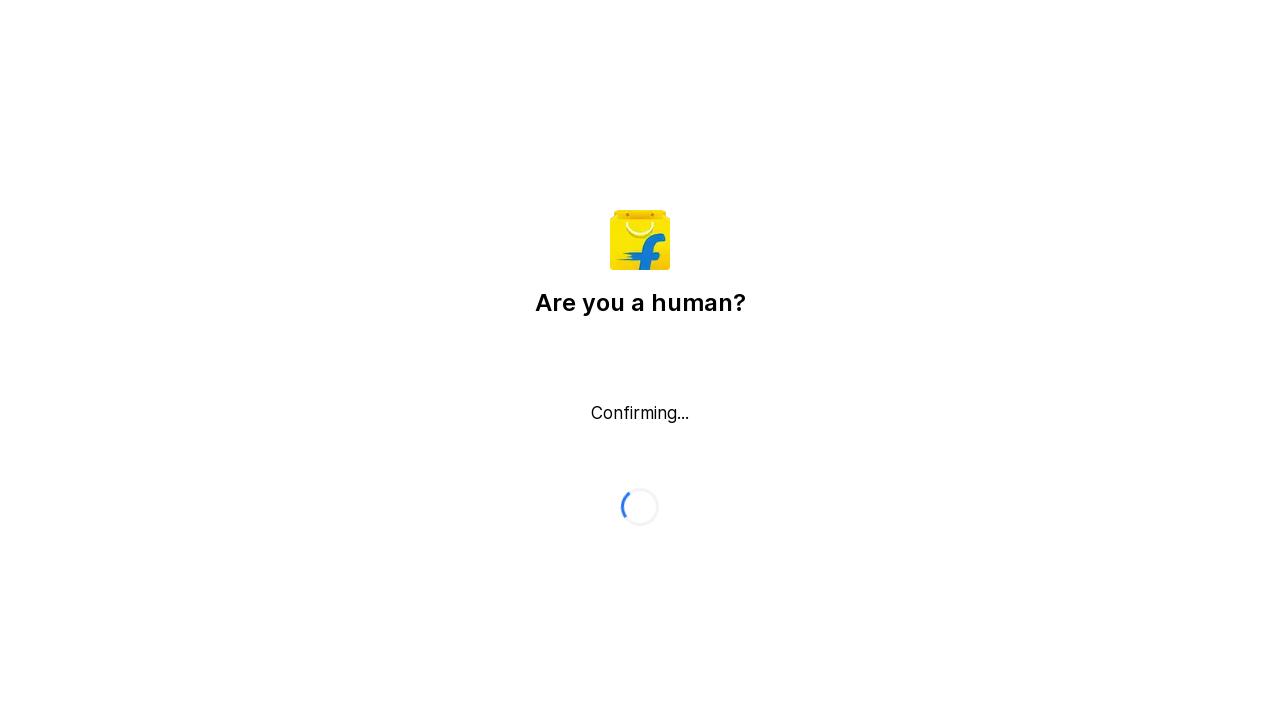

Waited for page DOM content to be loaded
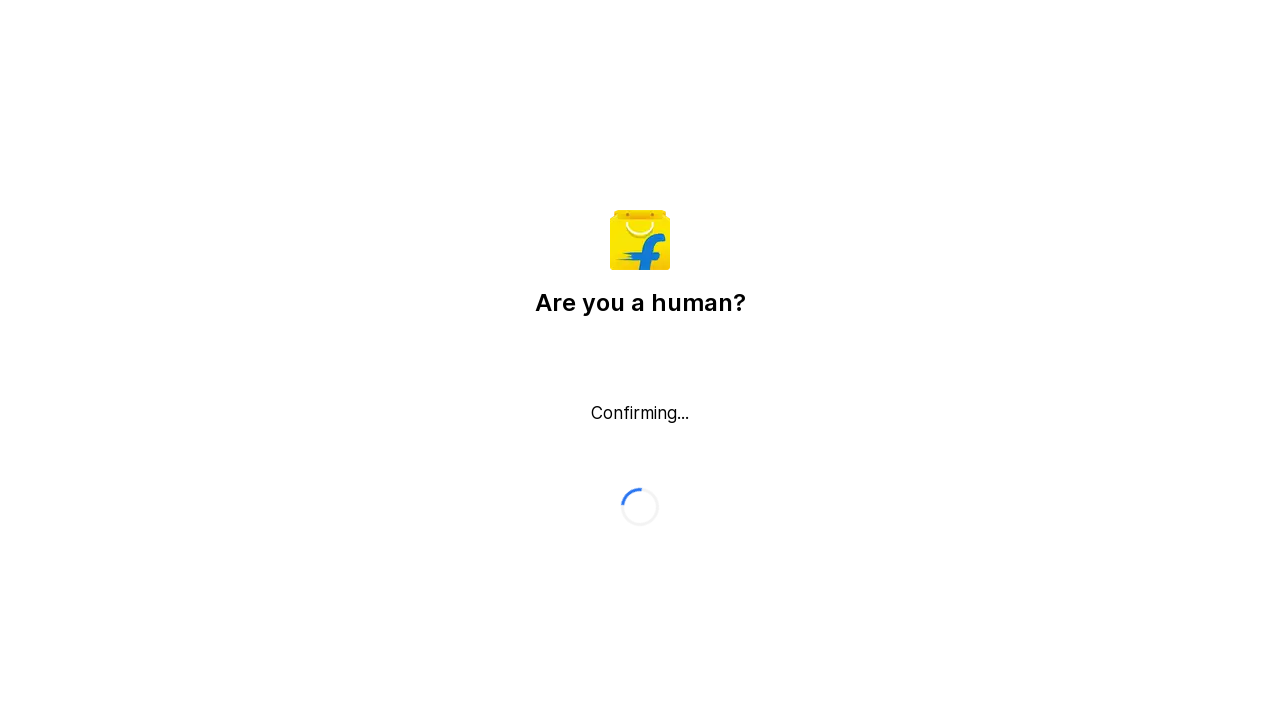

Verified Flipkart homepage main content area is visible
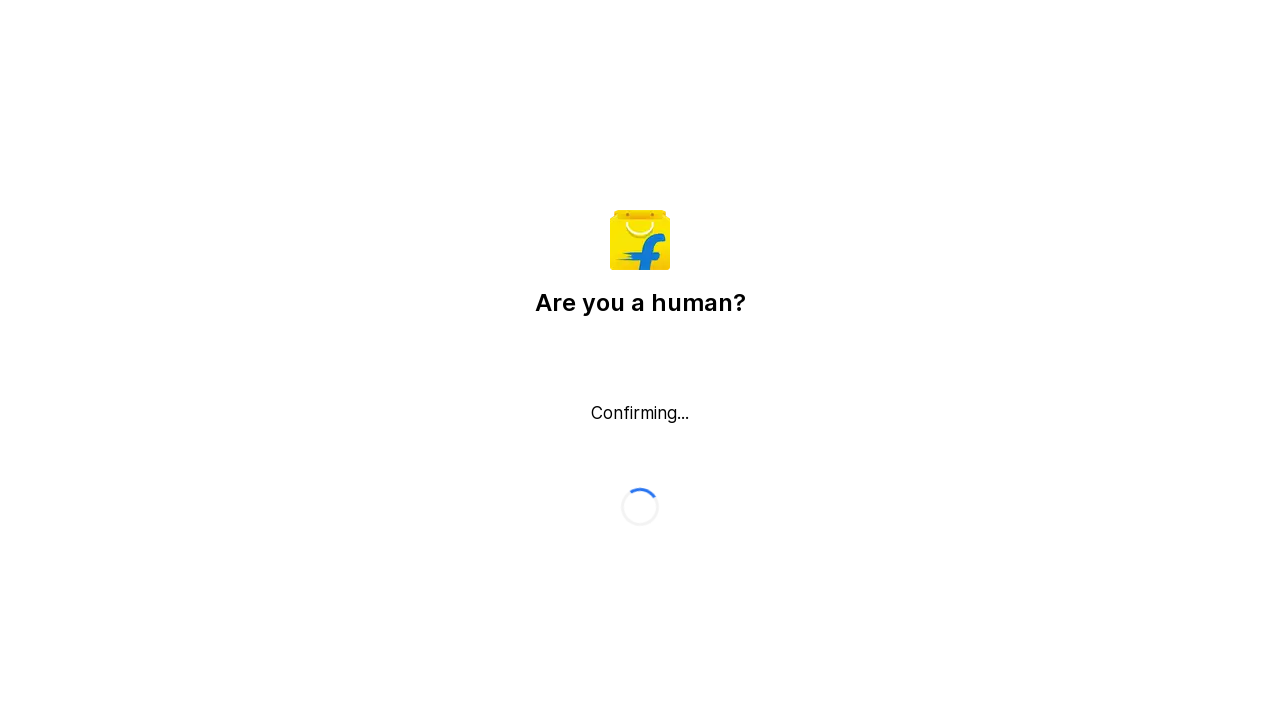

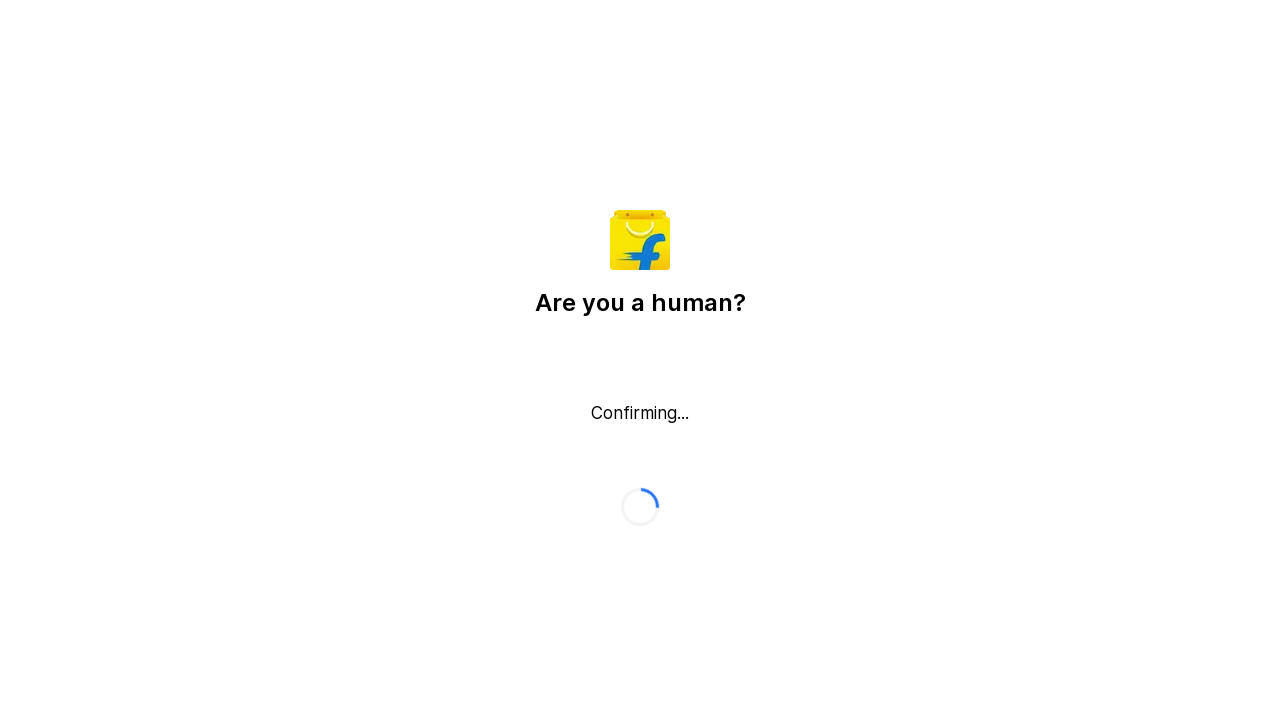